Tests window handling functionality by navigating to a demo page and clicking a button that likely opens a new tab/window

Starting URL: http://demo.automationtesting.in/Windows.html

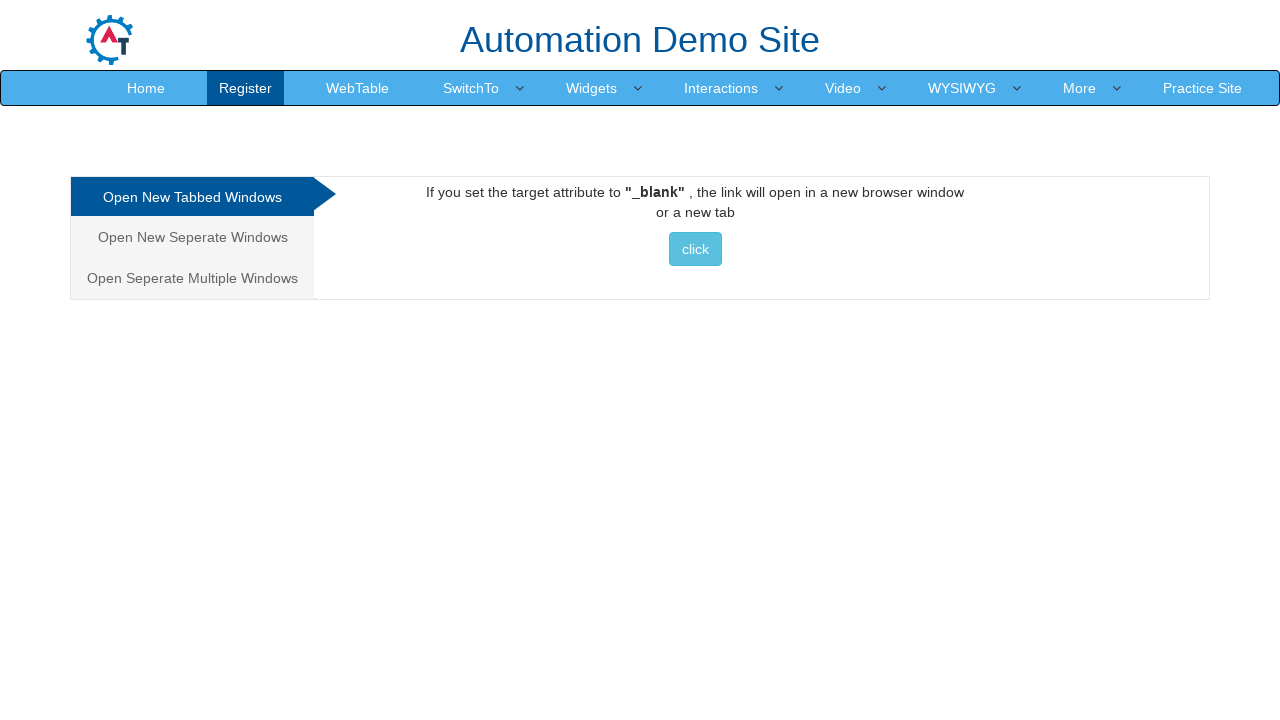

Clicked the tabbed window button to open new tab/window at (695, 249) on xpath=//*[@id='Tabbed']/a/button
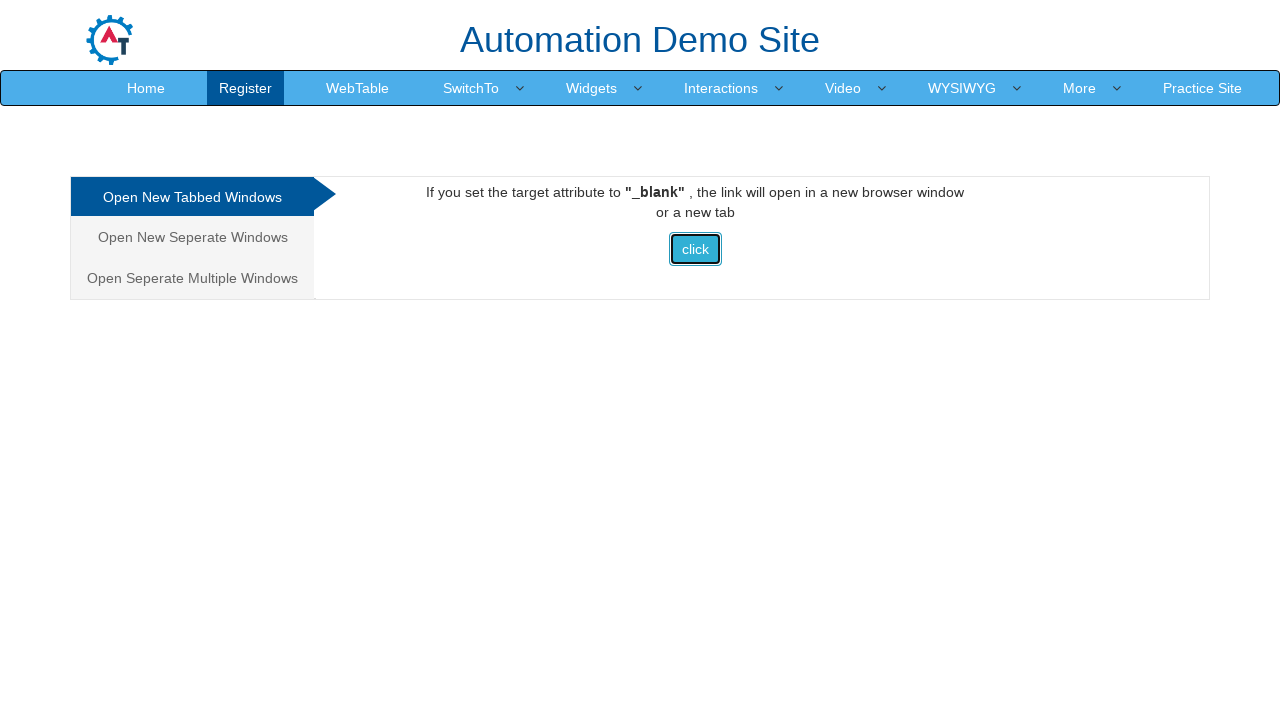

Waited 2 seconds for window/tab to open
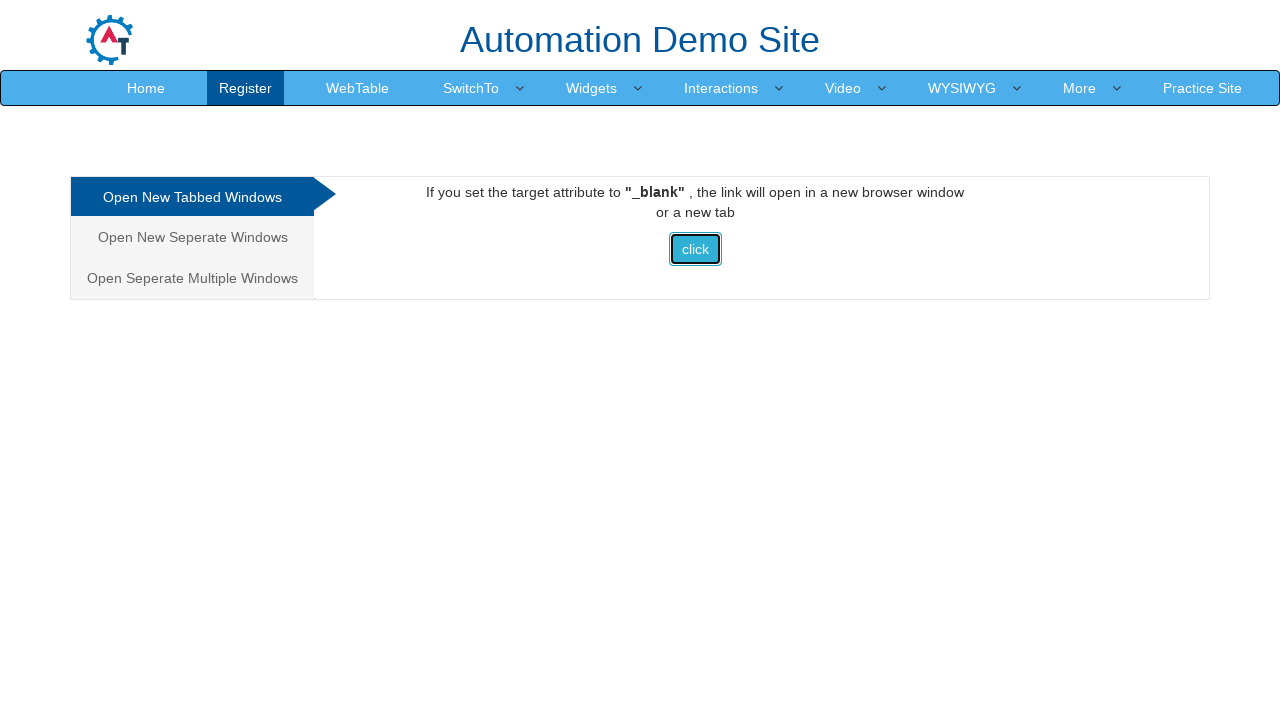

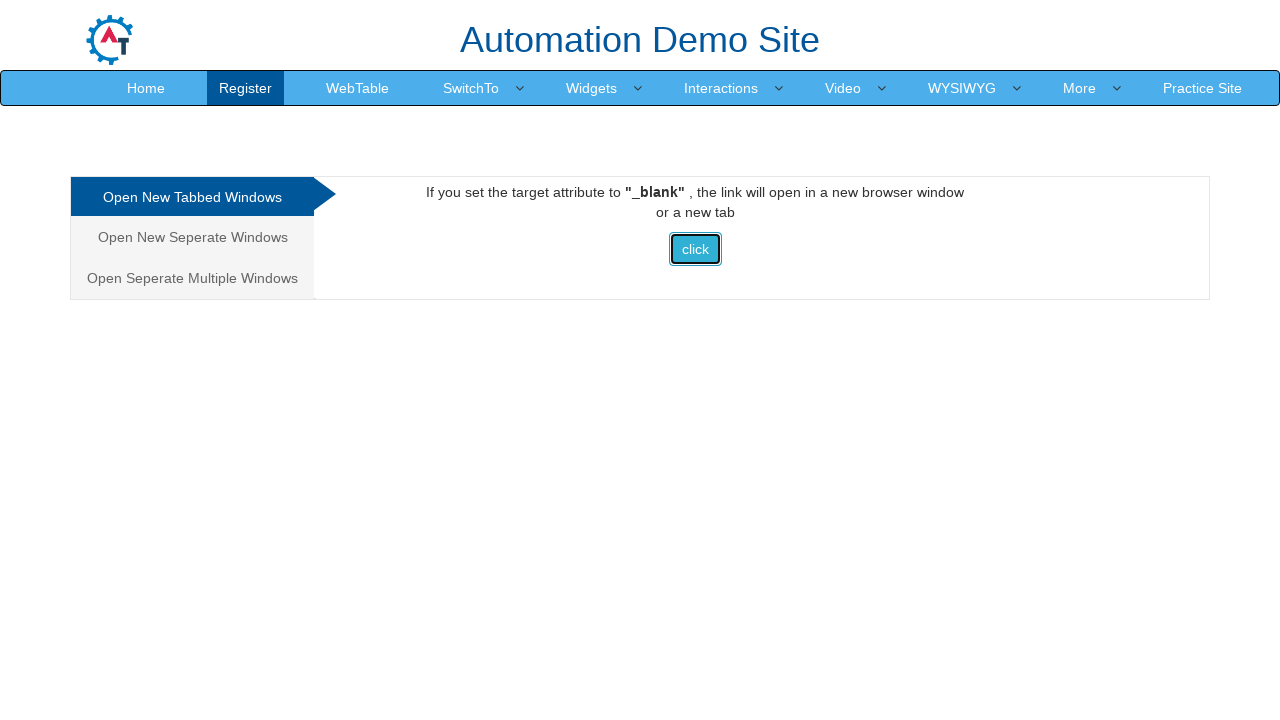